Tests navigation through a multi-page vegetable price listing by clicking Top Deals link, switching windows, and navigating through pages using Next and Previous buttons

Starting URL: https://rahulshettyacademy.com/seleniumPractise/#/

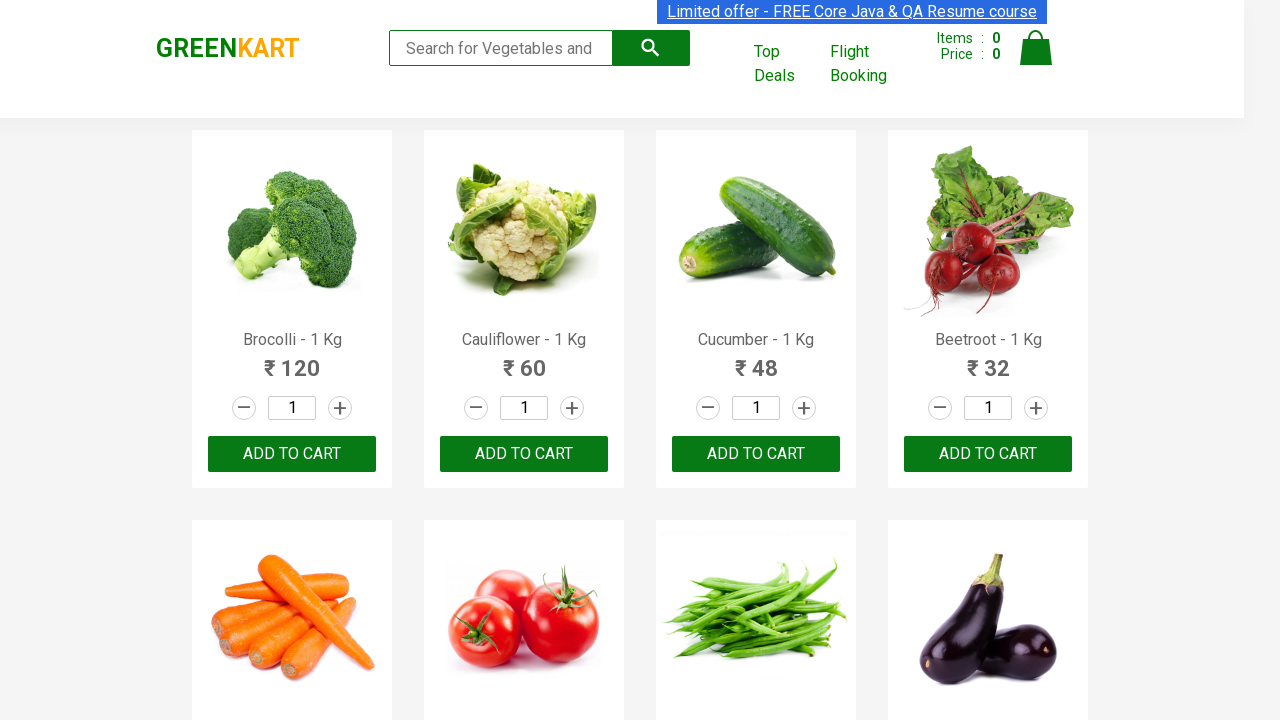

Clicked Top Deals link to open new window at (787, 64) on xpath=//a[text()='Top Deals']
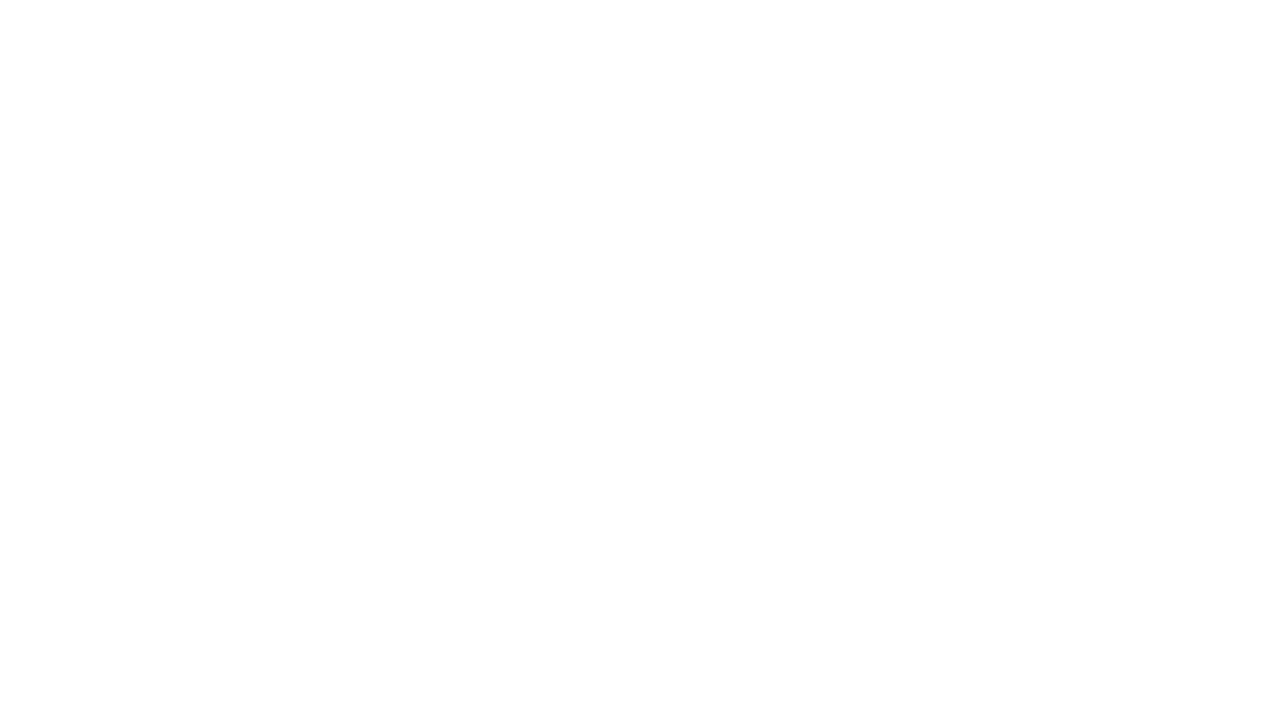

New page loaded and ready
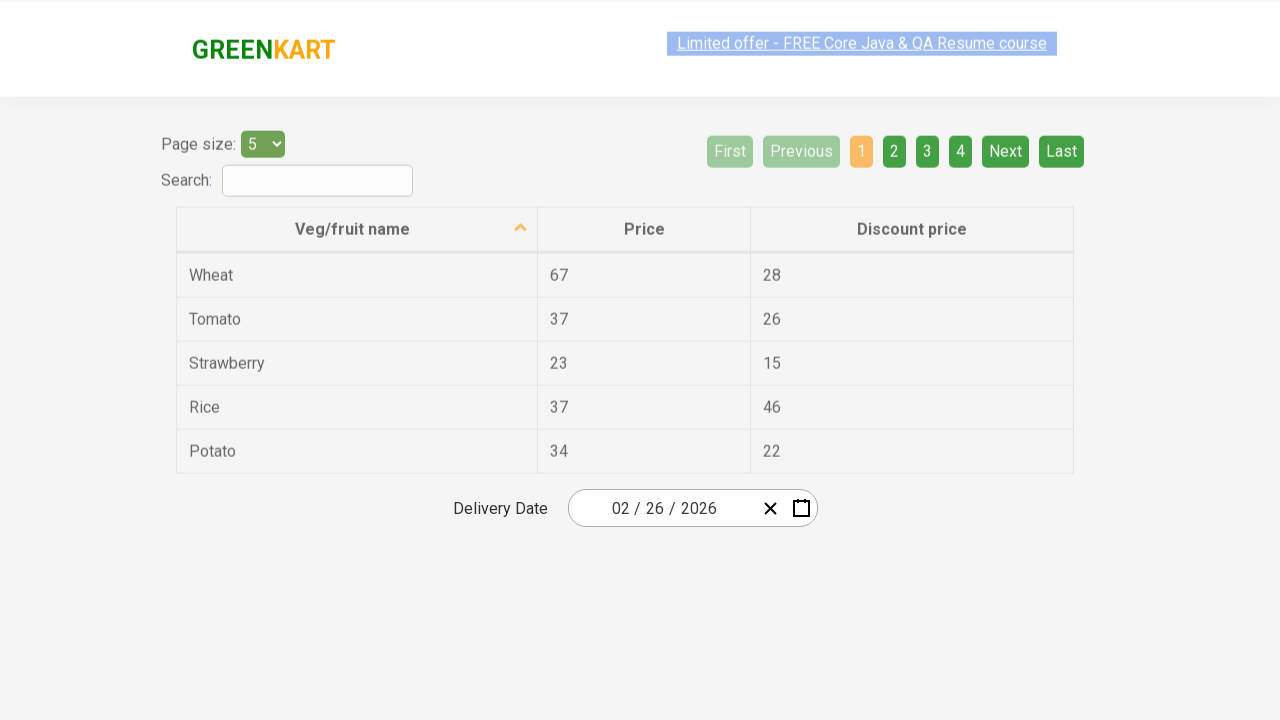

Vegetable table verified on page 1
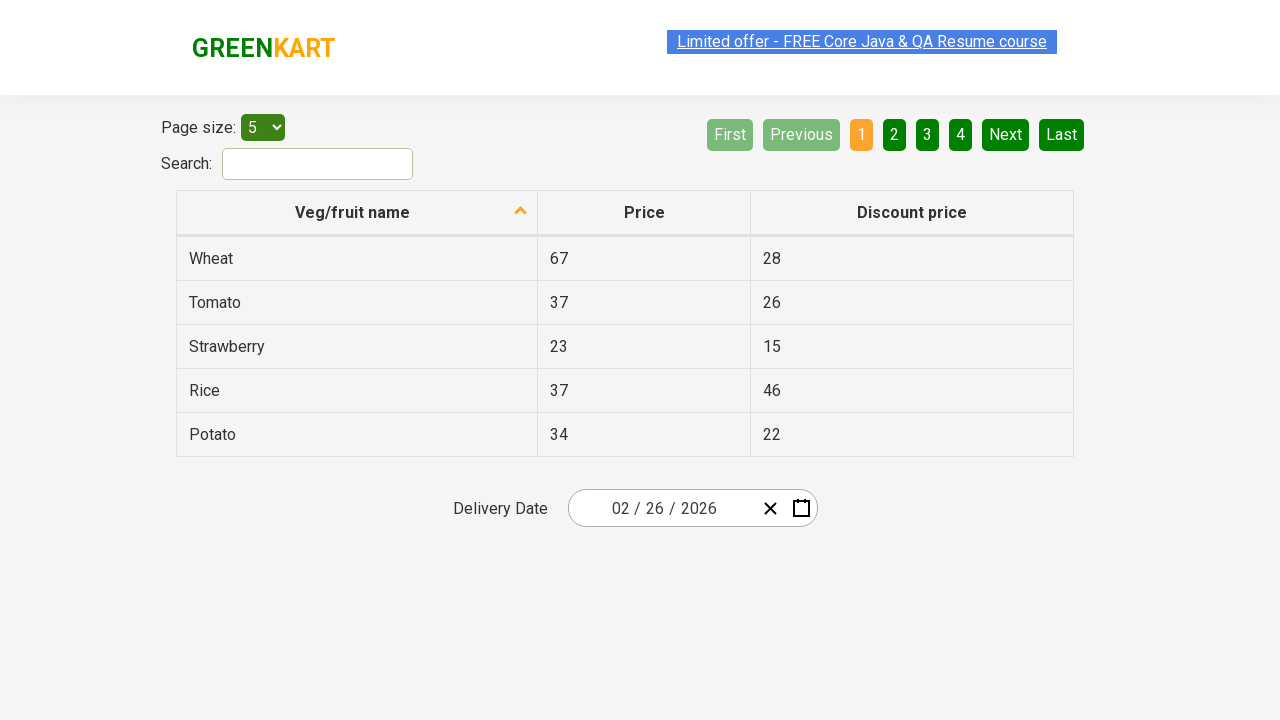

Clicked Next button to navigate to page 2 at (1006, 134) on xpath=//a[@aria-label='Next']
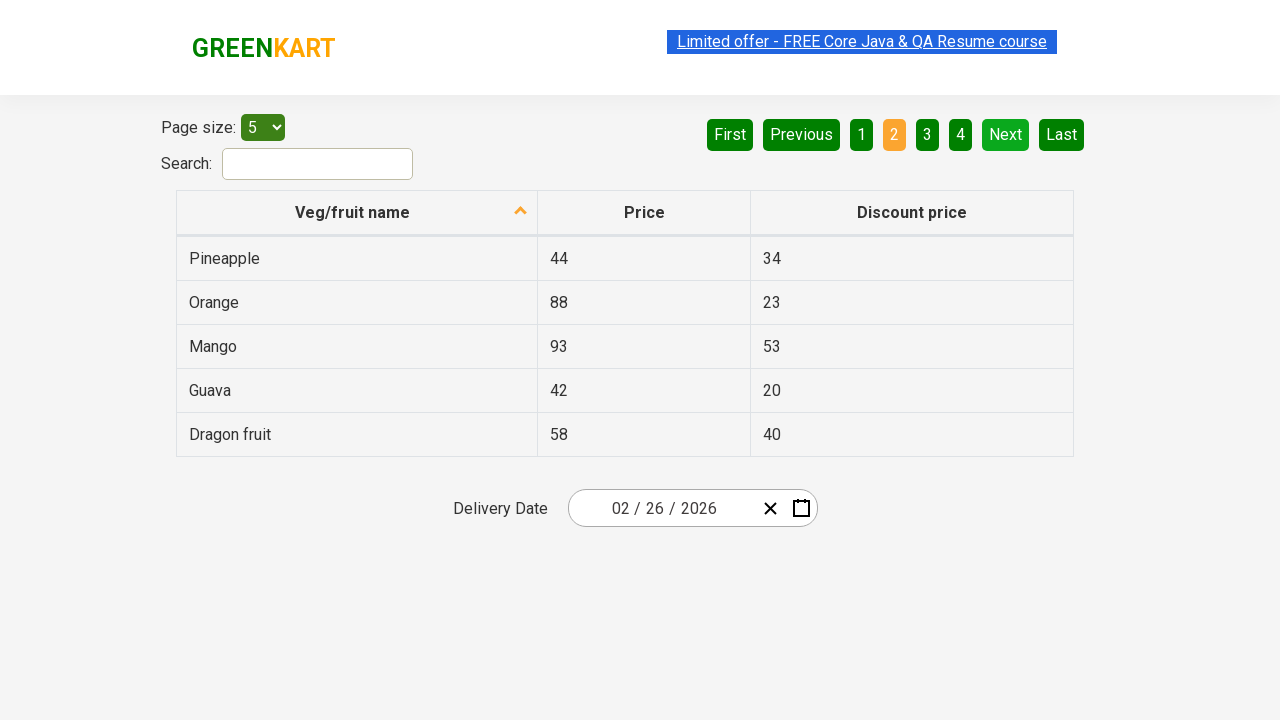

Page 2 vegetable table loaded
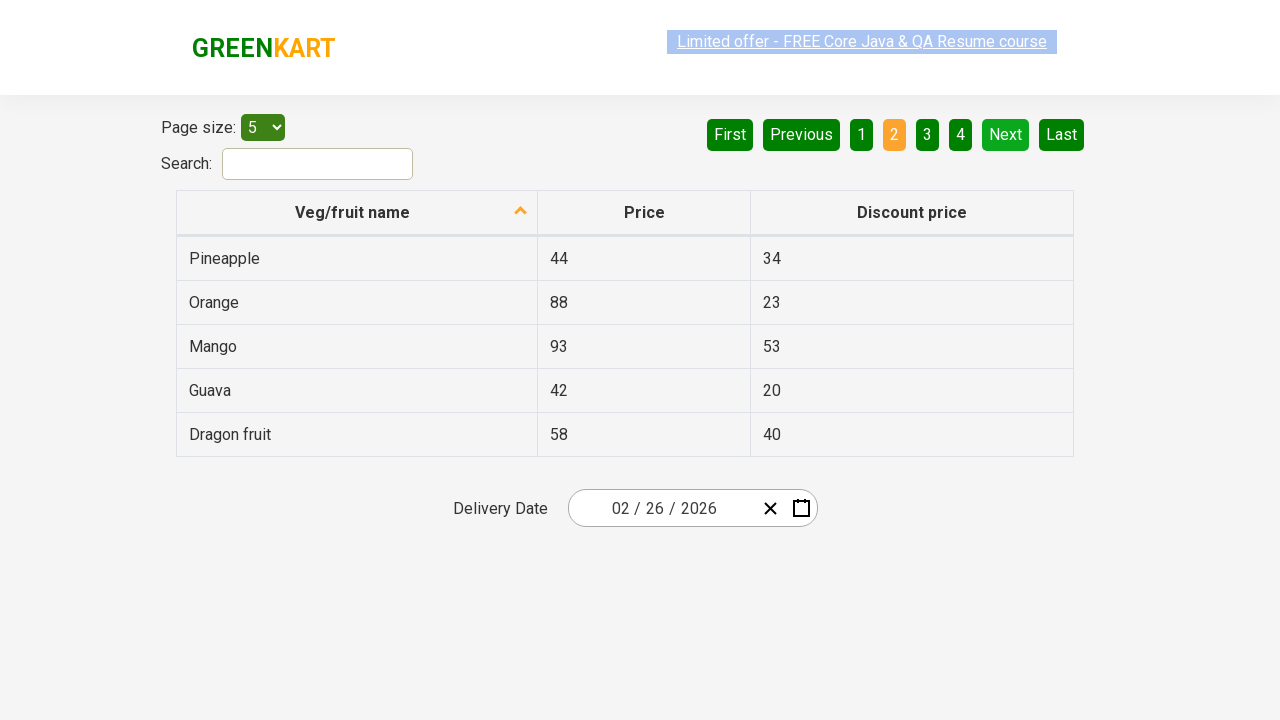

Clicked Next button to navigate to page 3 at (1006, 134) on xpath=//a[@aria-label='Next']
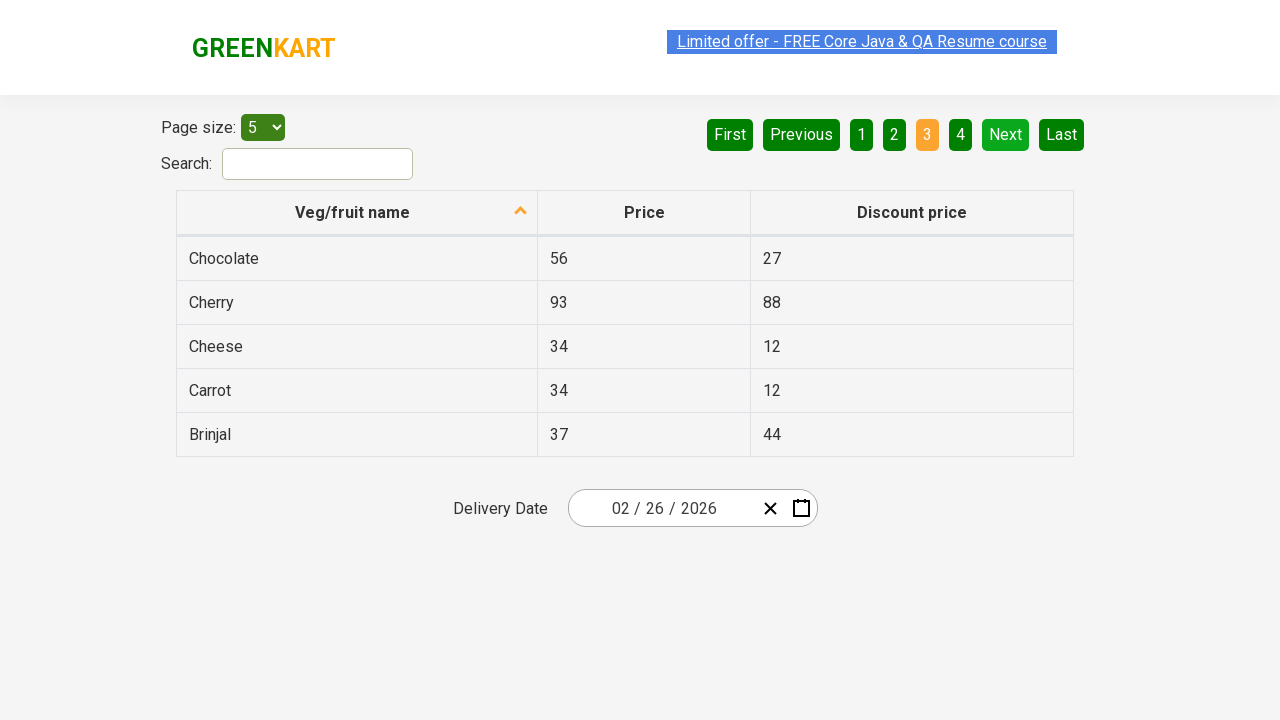

Page 3 vegetable table loaded
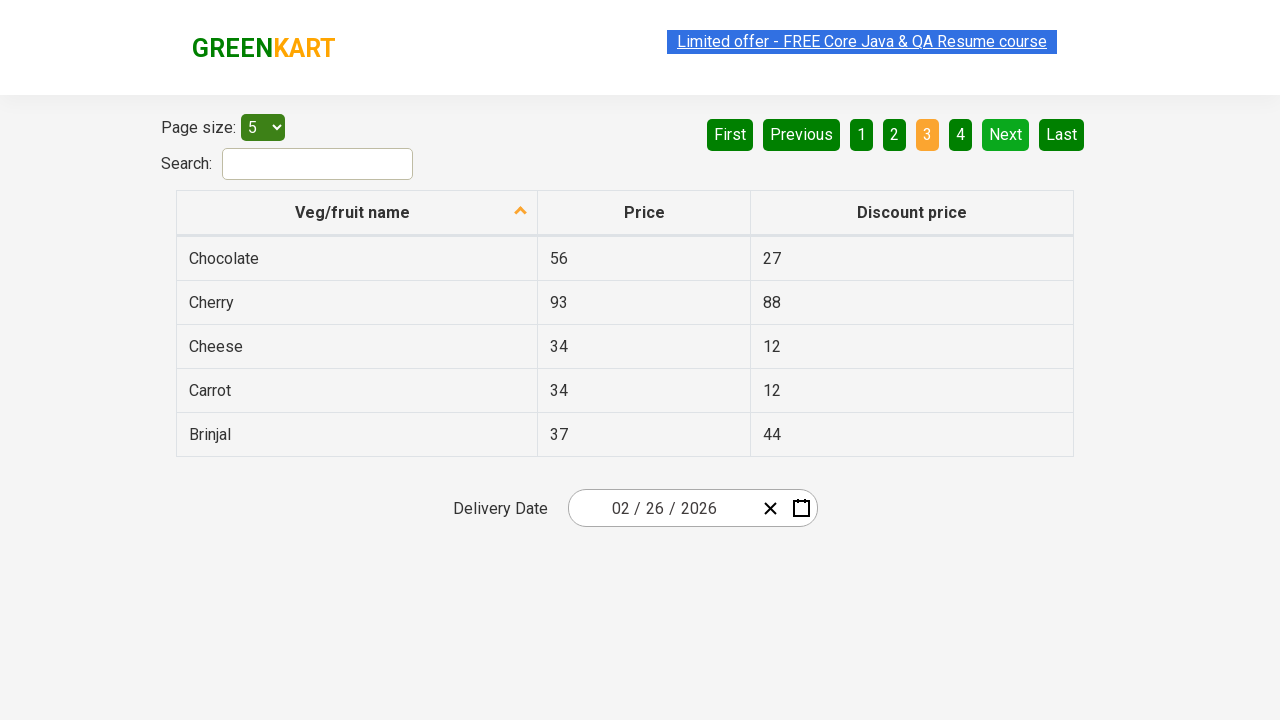

Clicked Next button to navigate to page 4 at (1006, 134) on xpath=//a[@aria-label='Next']
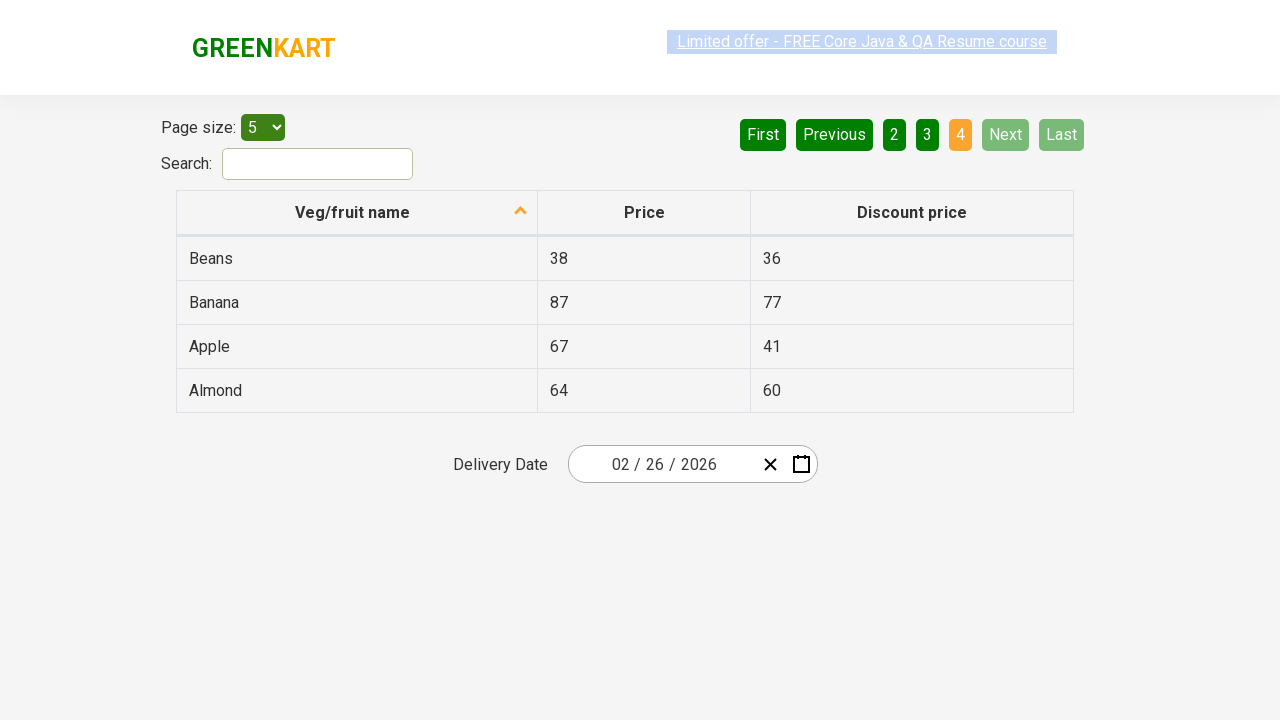

Page 4 vegetable table loaded
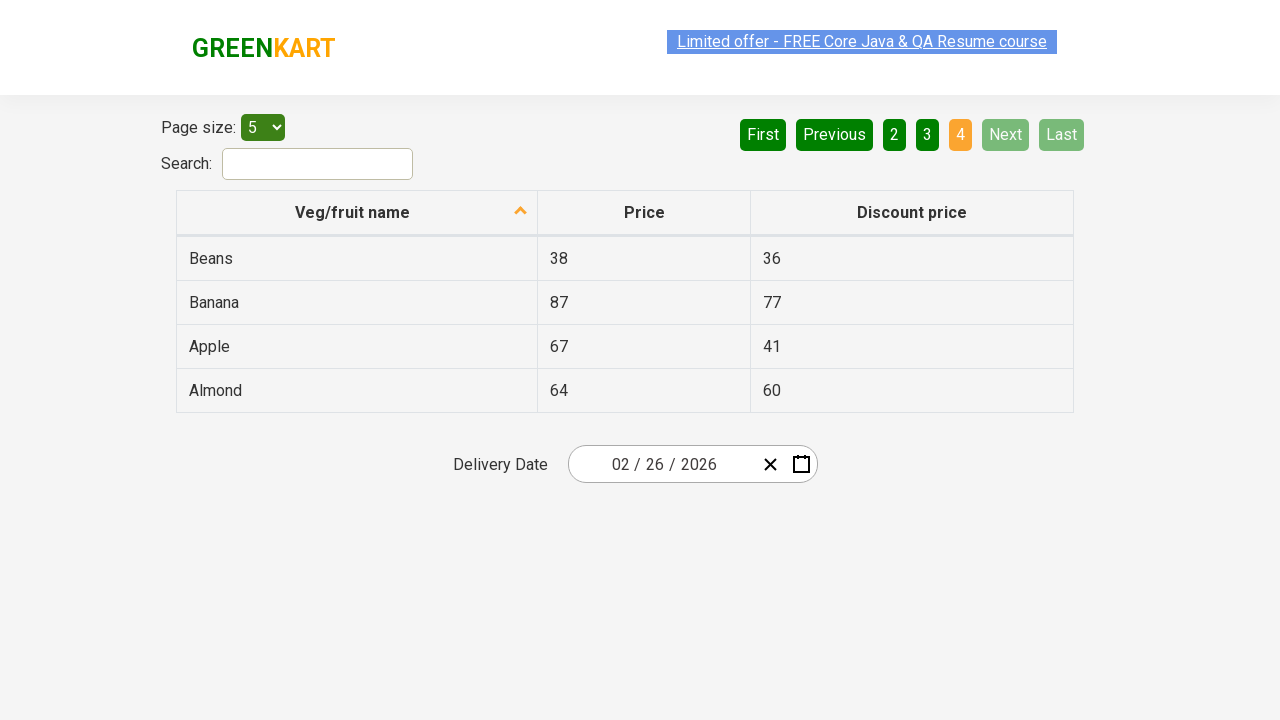

Clicked Previous button to navigate back from page 4 at (834, 134) on xpath=//a[@aria-label='Previous']
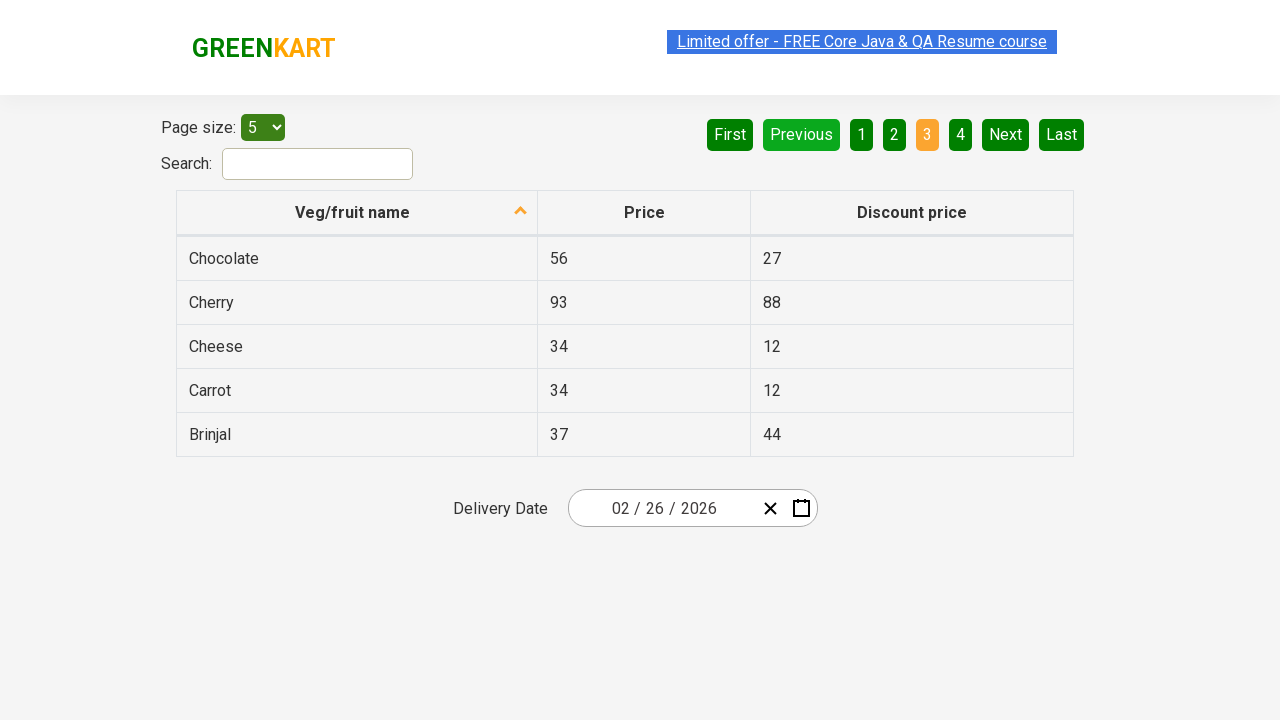

Navigated back to page 3 with vegetable table loaded
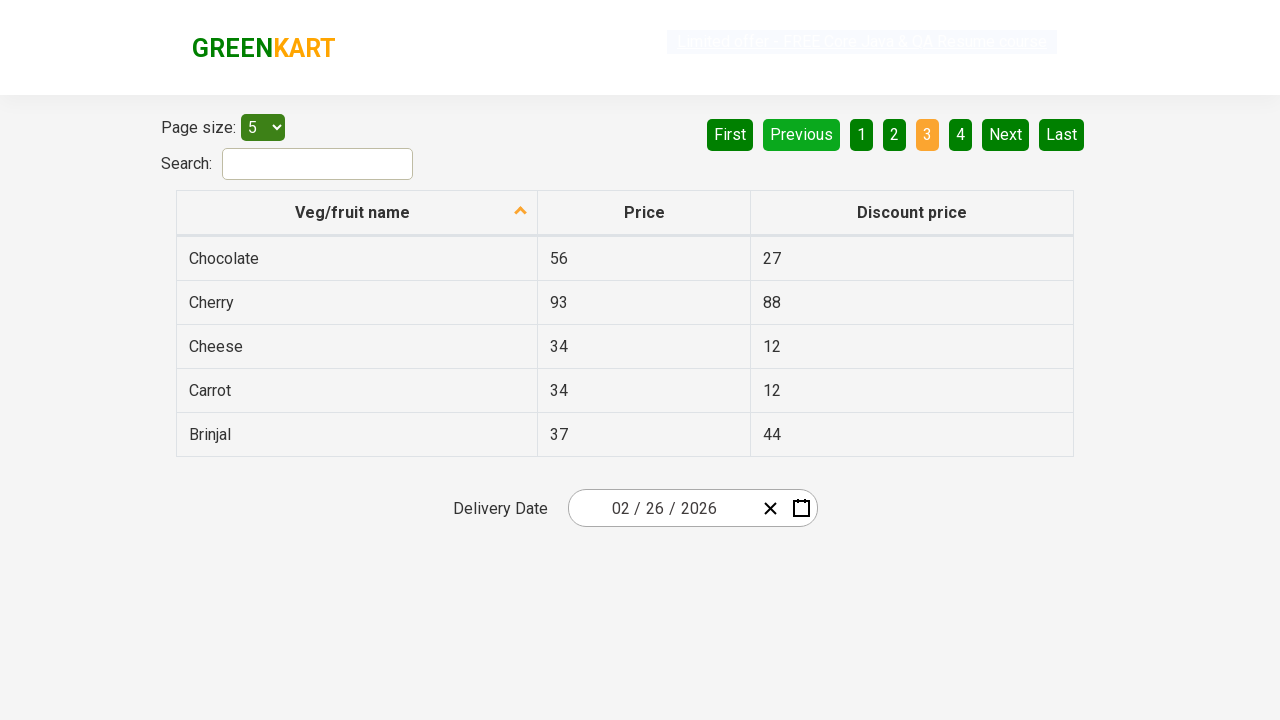

Clicked First button to navigate to page 1 at (730, 134) on xpath=//a[@aria-label='First']
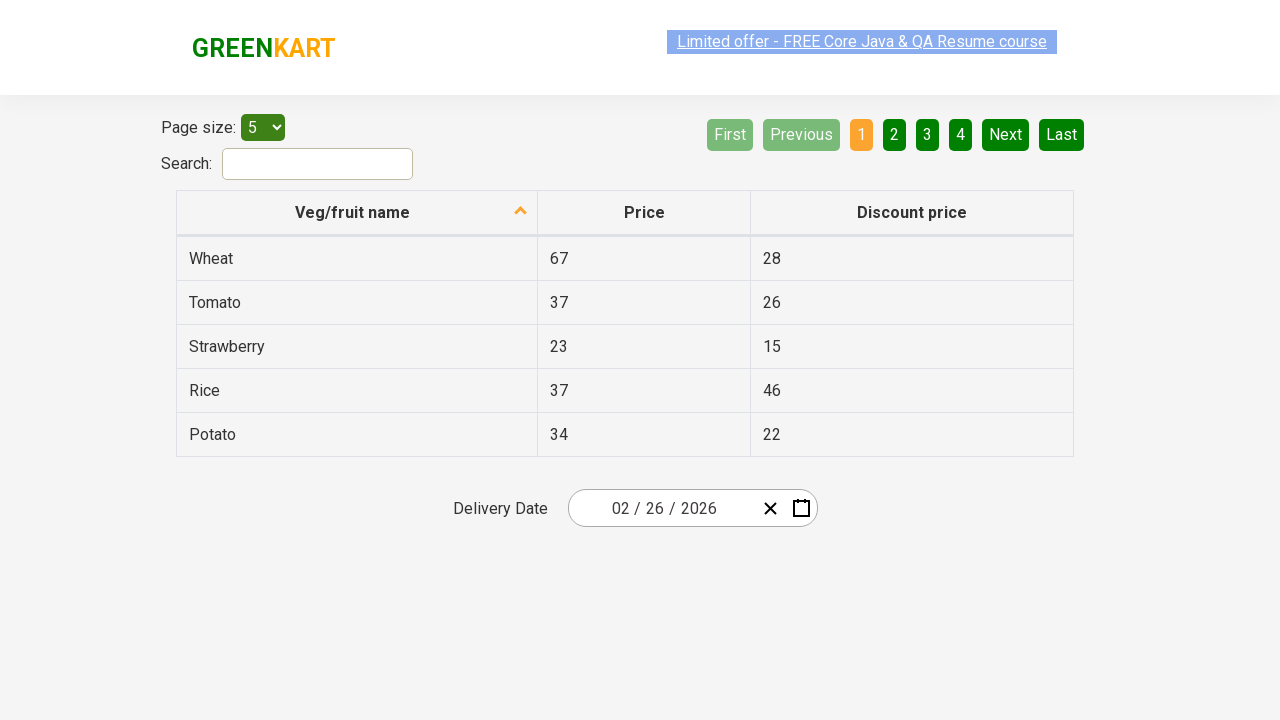

Navigated to first page with vegetable table loaded
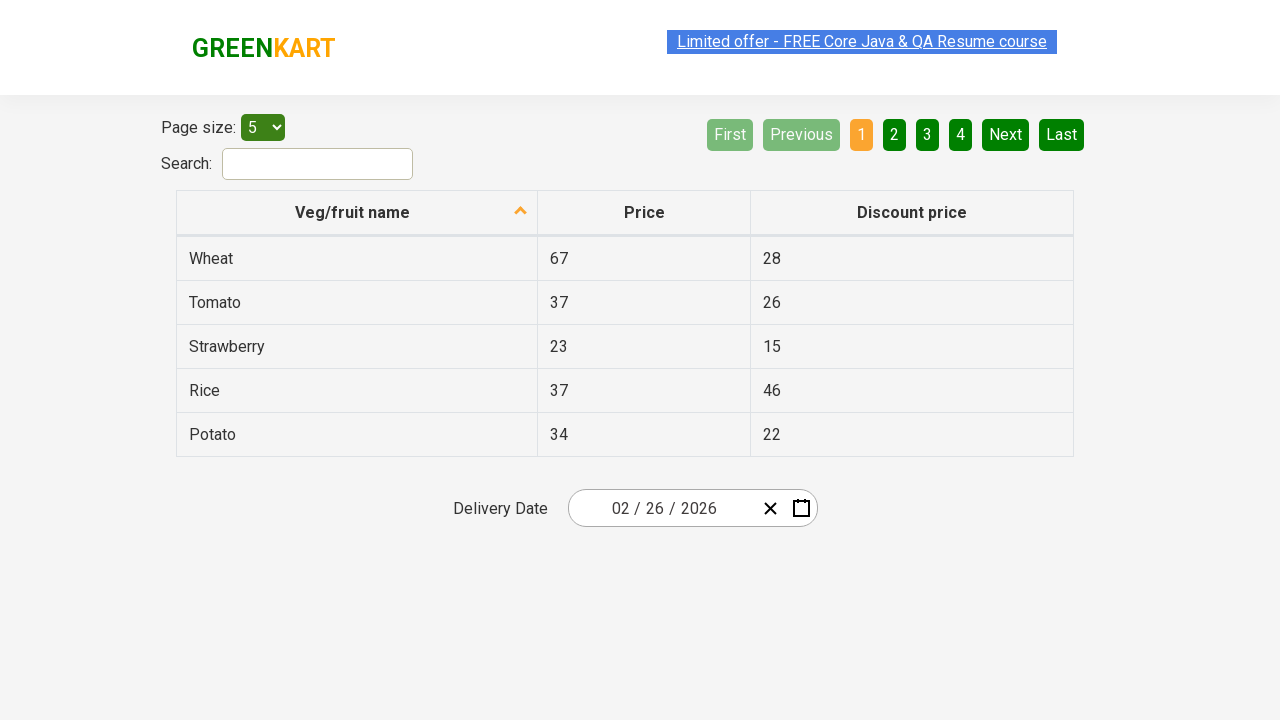

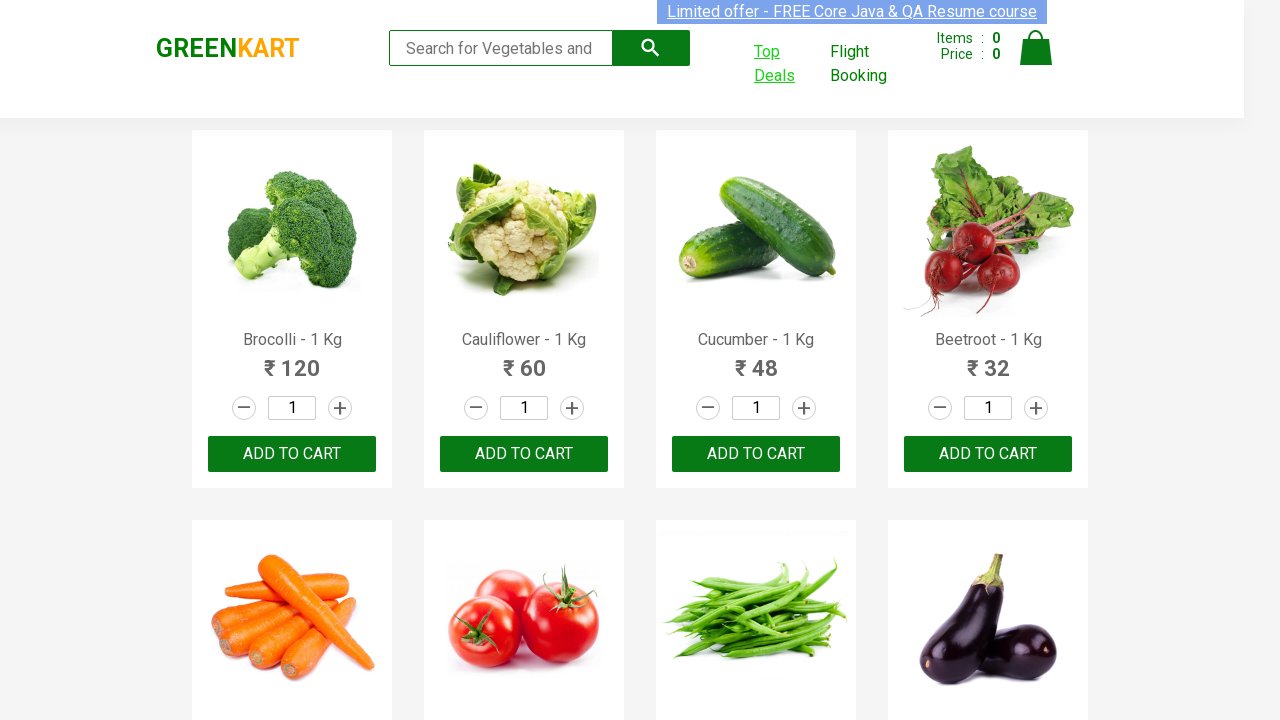